Tests iframe functionality by navigating to the Frames section, switching between two iframes, and verifying the sample heading text is accessible in each frame.

Starting URL: https://demoqa.com/

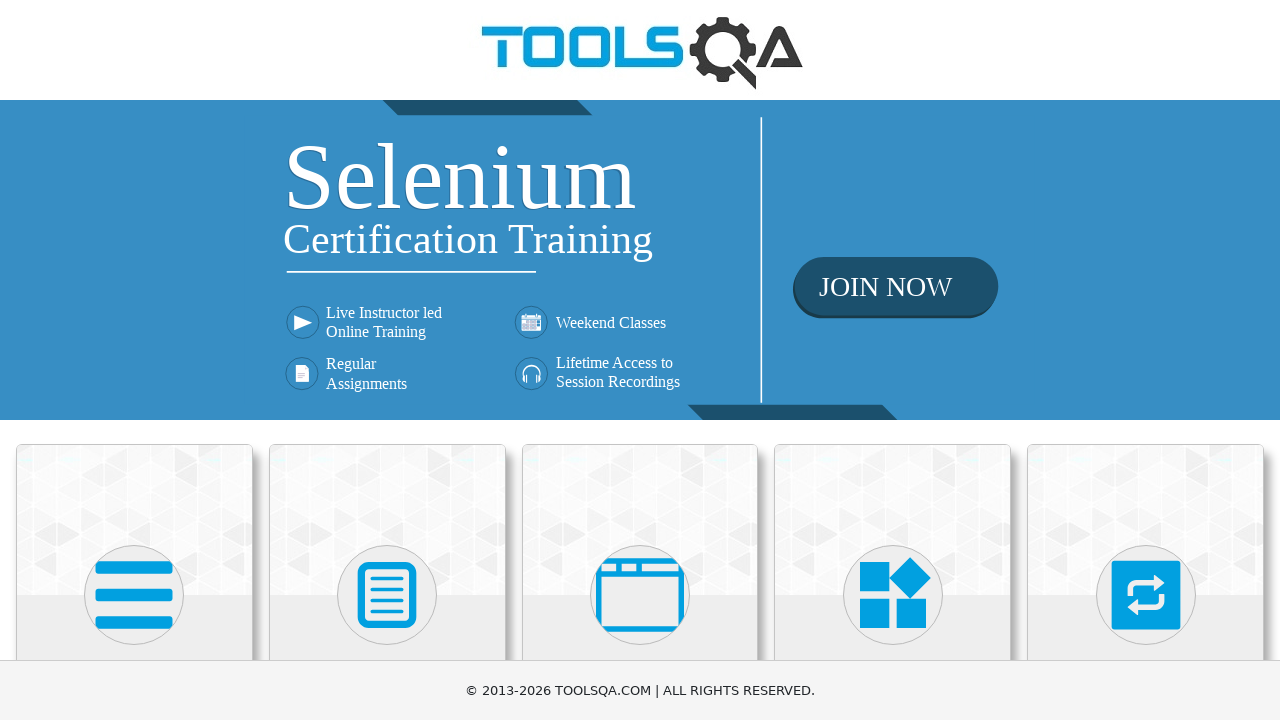

Clicked on 'Alerts, Frame & Windows' menu item at (640, 360) on xpath=//h5[text()='Alerts, Frame & Windows']
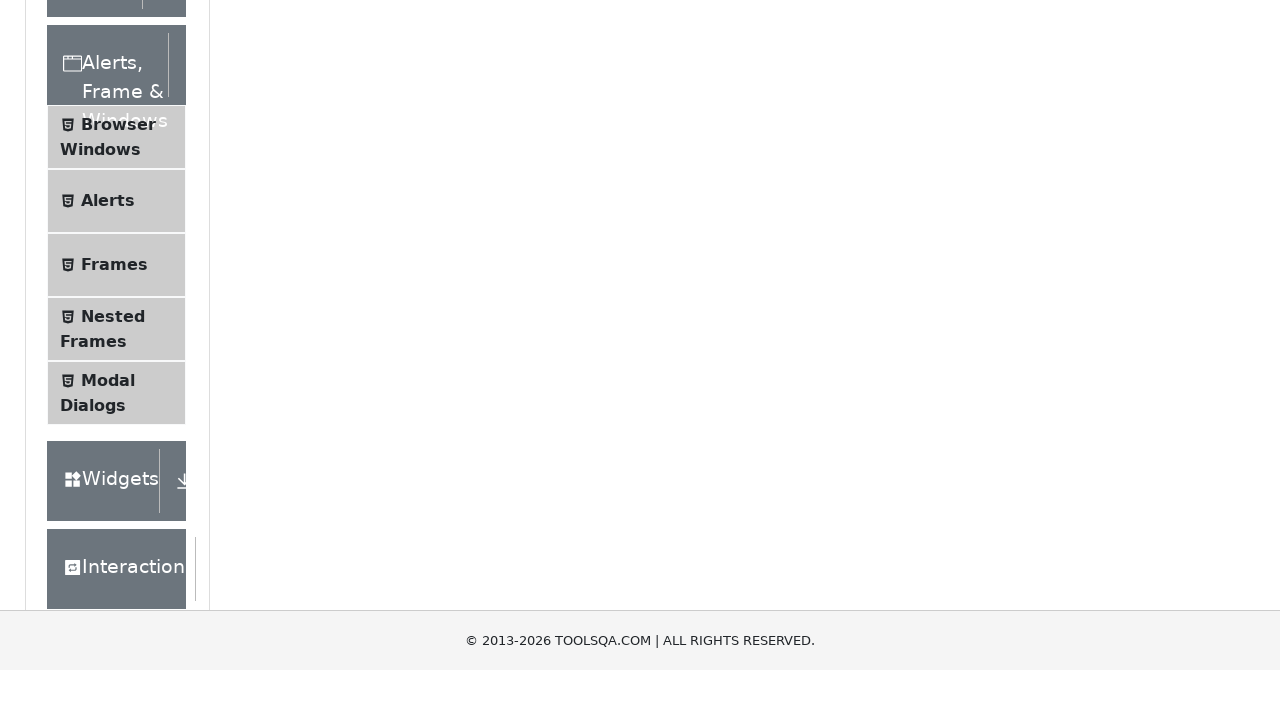

Clicked on 'Frames' submenu item at (114, 565) on xpath=//span[text()='Frames']
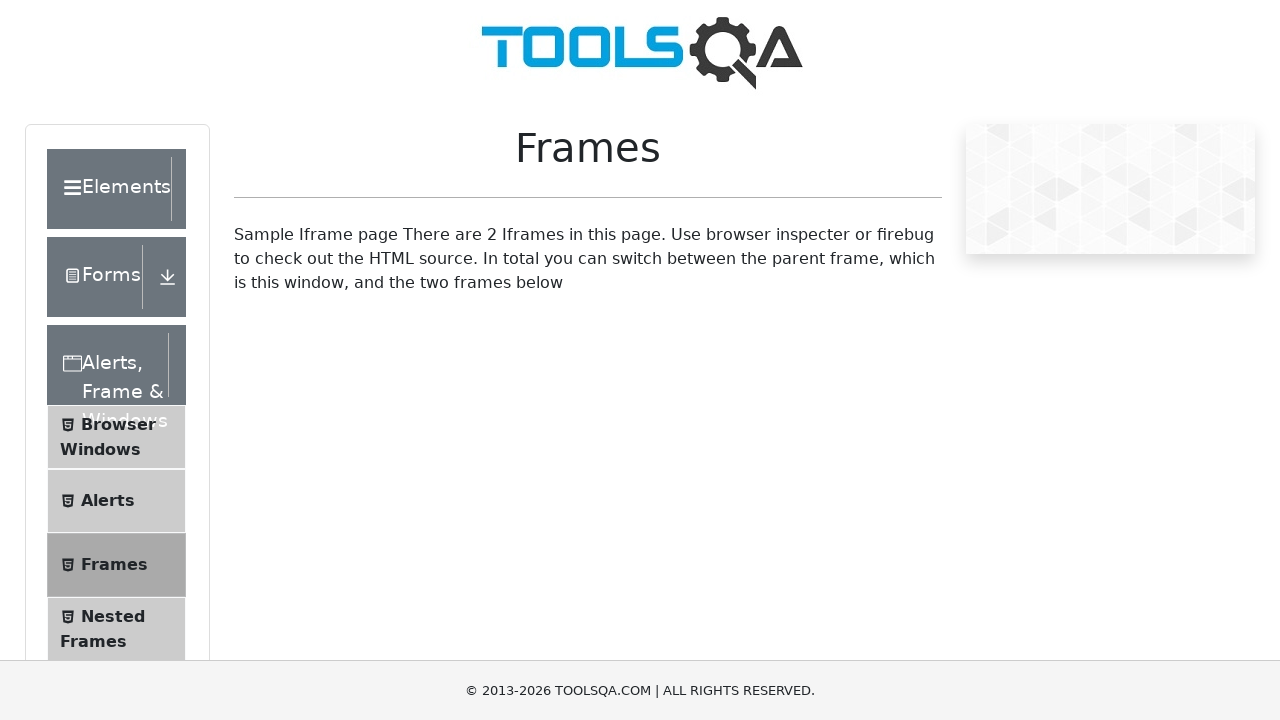

Located first iframe (#frame1)
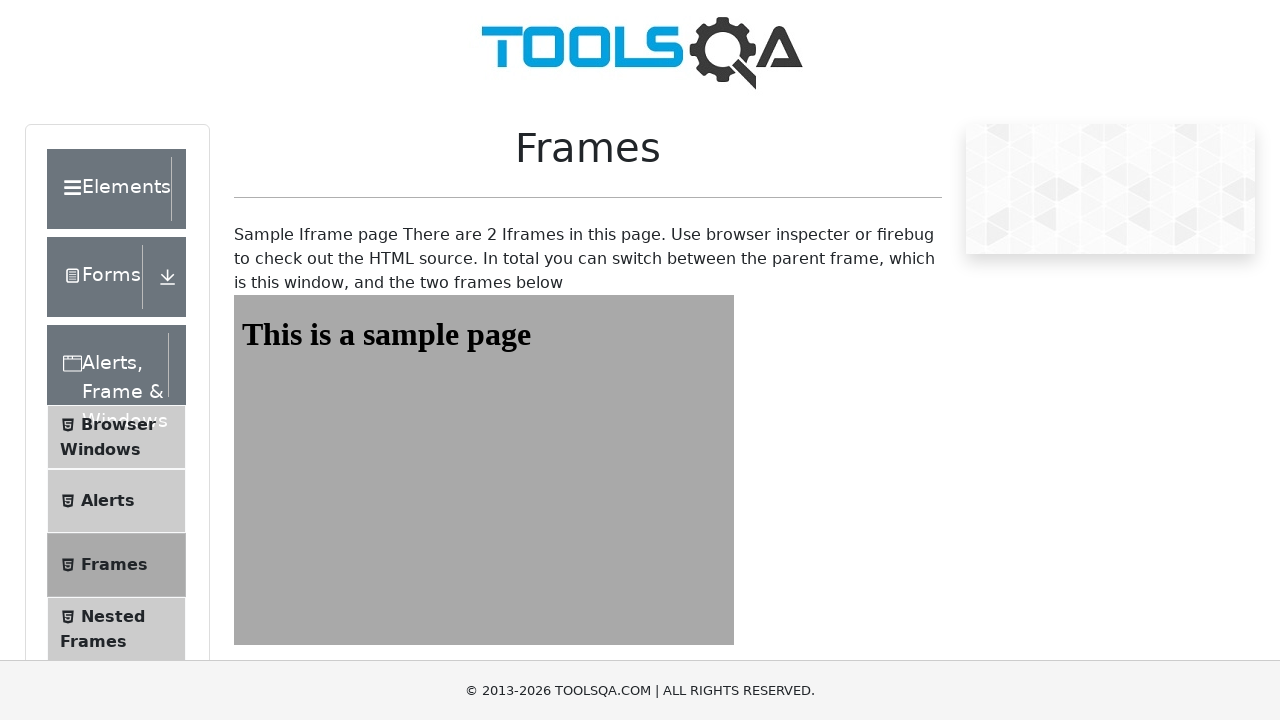

Verified sample heading text is accessible in first iframe
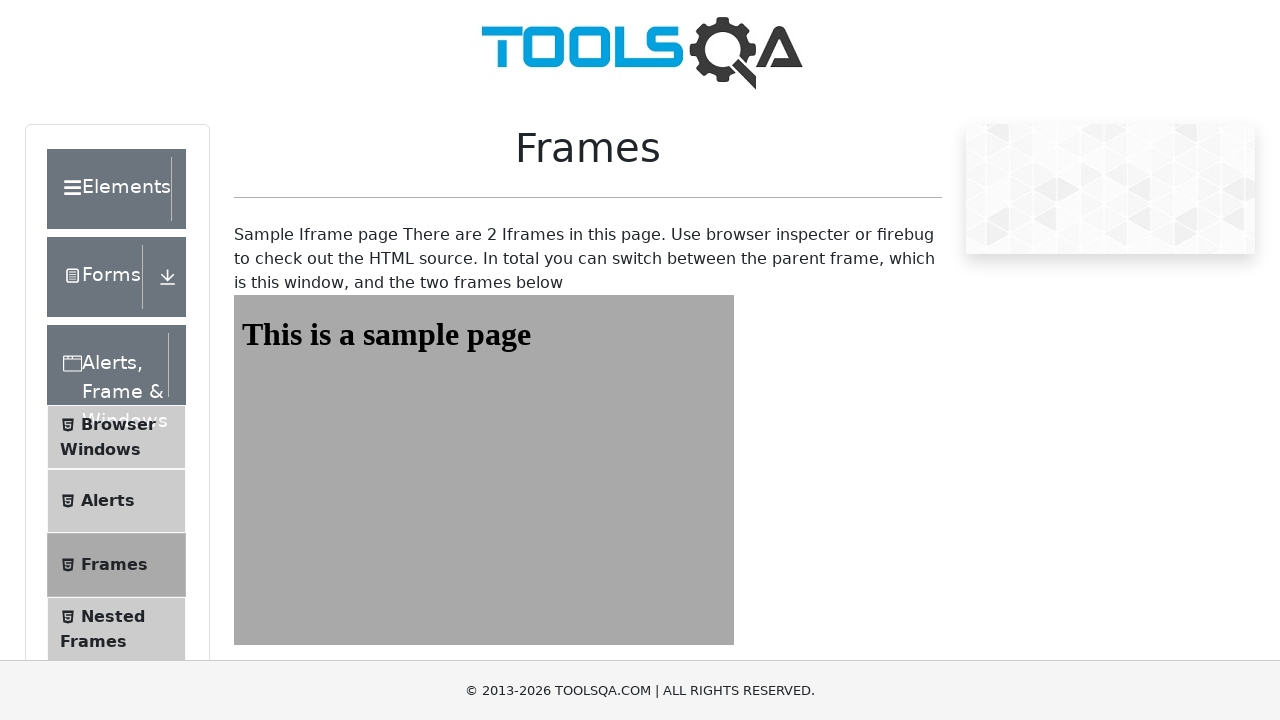

Located second iframe (#frame2)
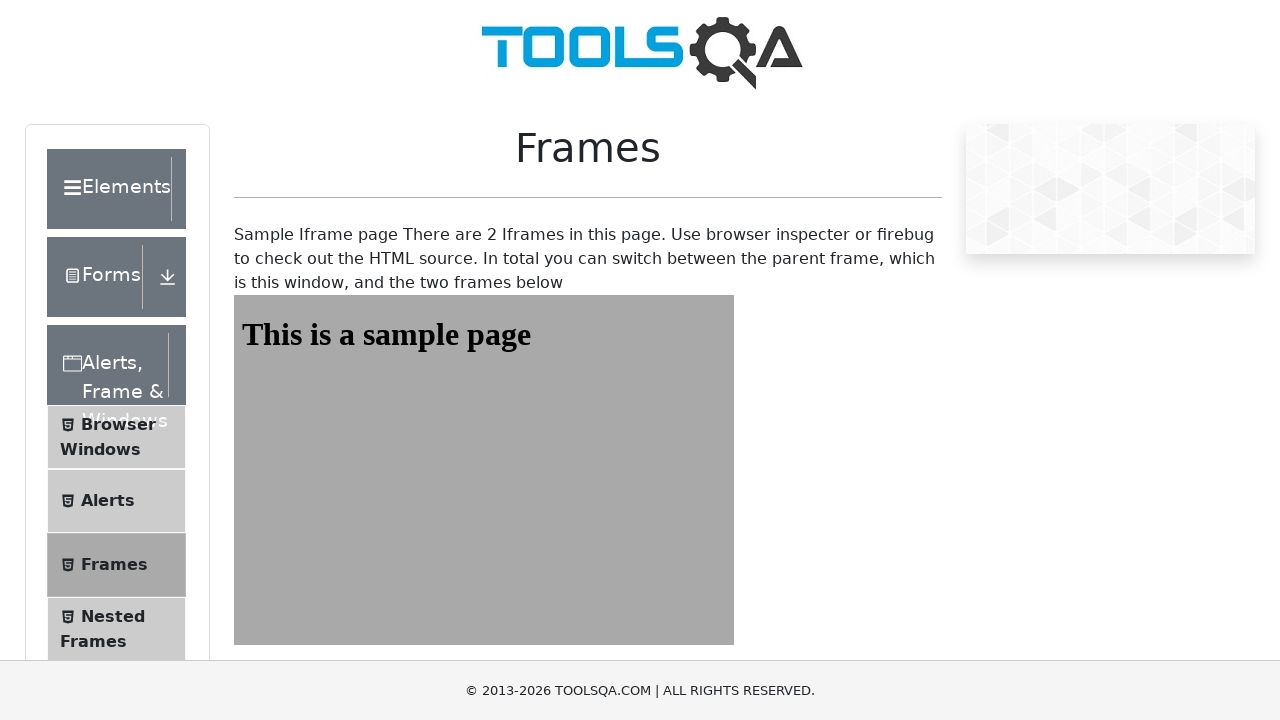

Verified sample heading text is accessible in second iframe
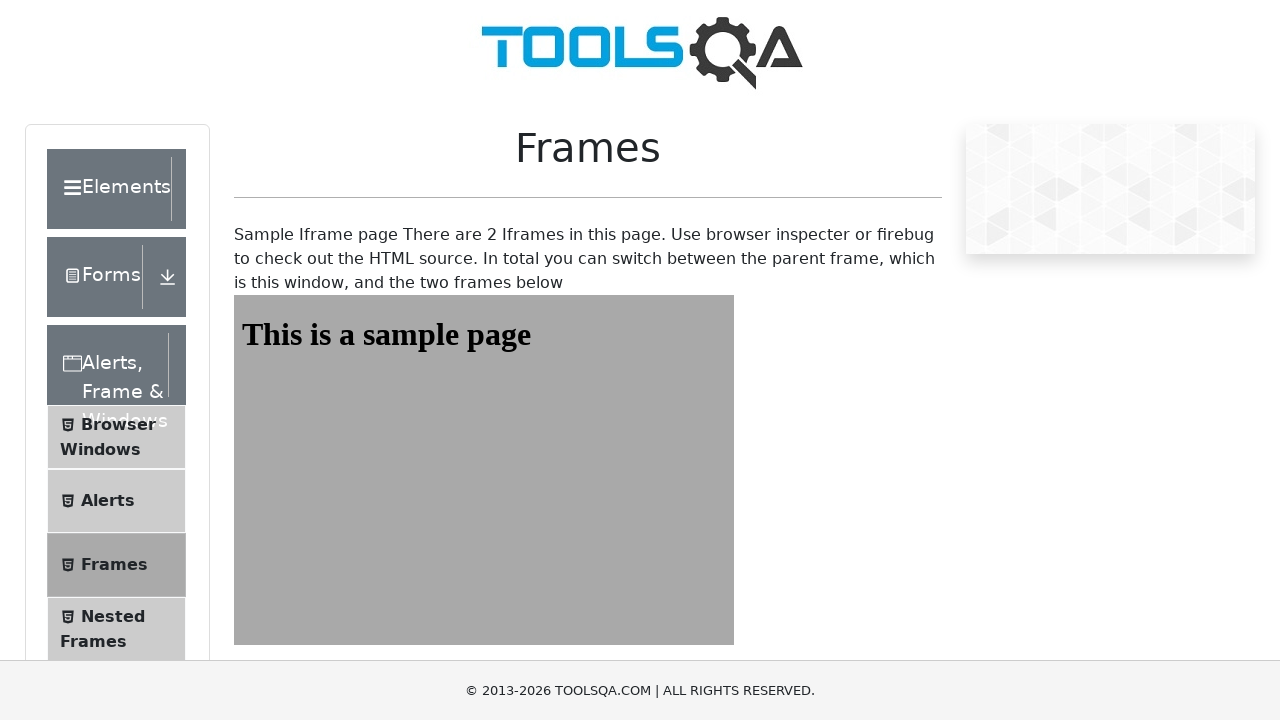

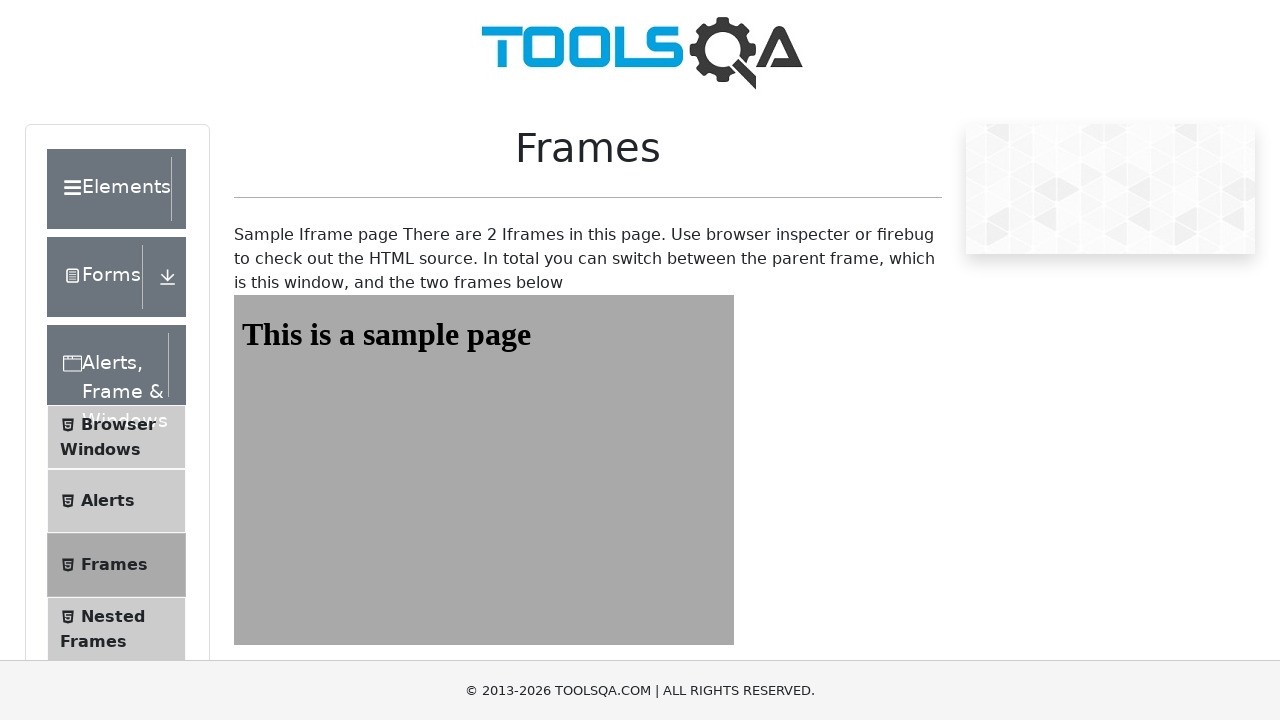